Tests train search functionality on erail.in by entering source and destination stations, then verifies train list results are displayed

Starting URL: https://erail.in/

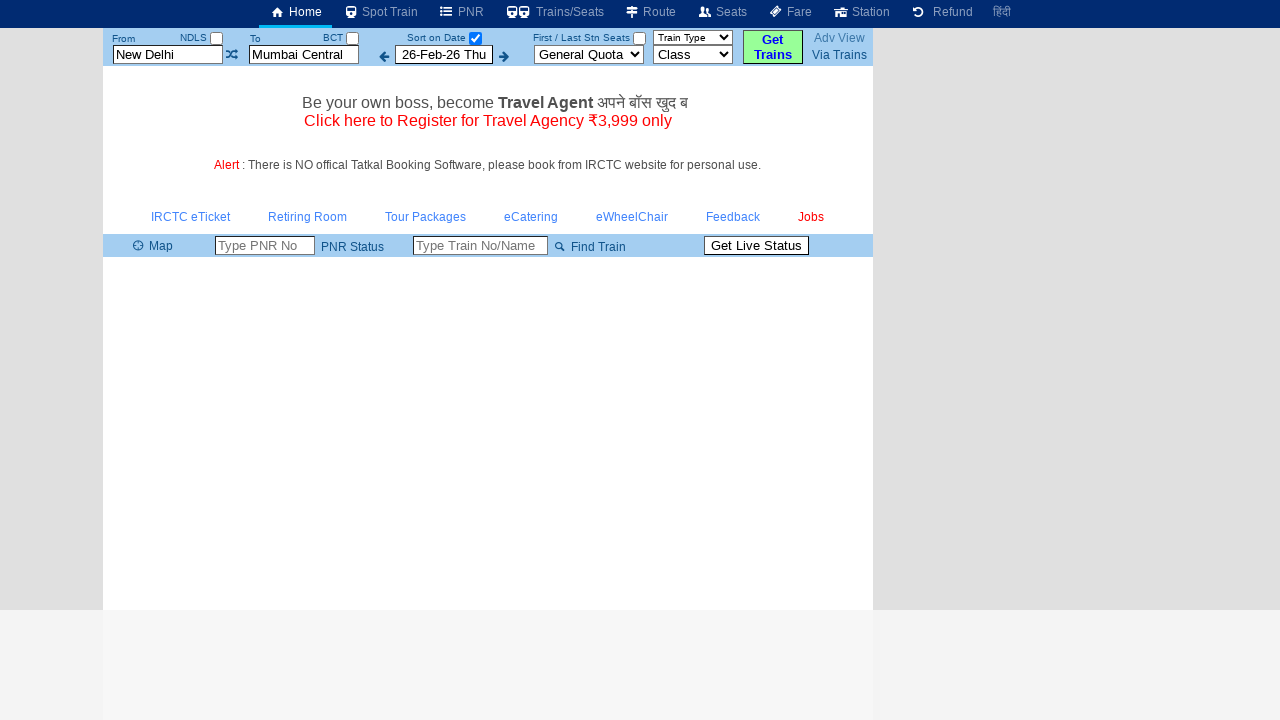

Located source station field
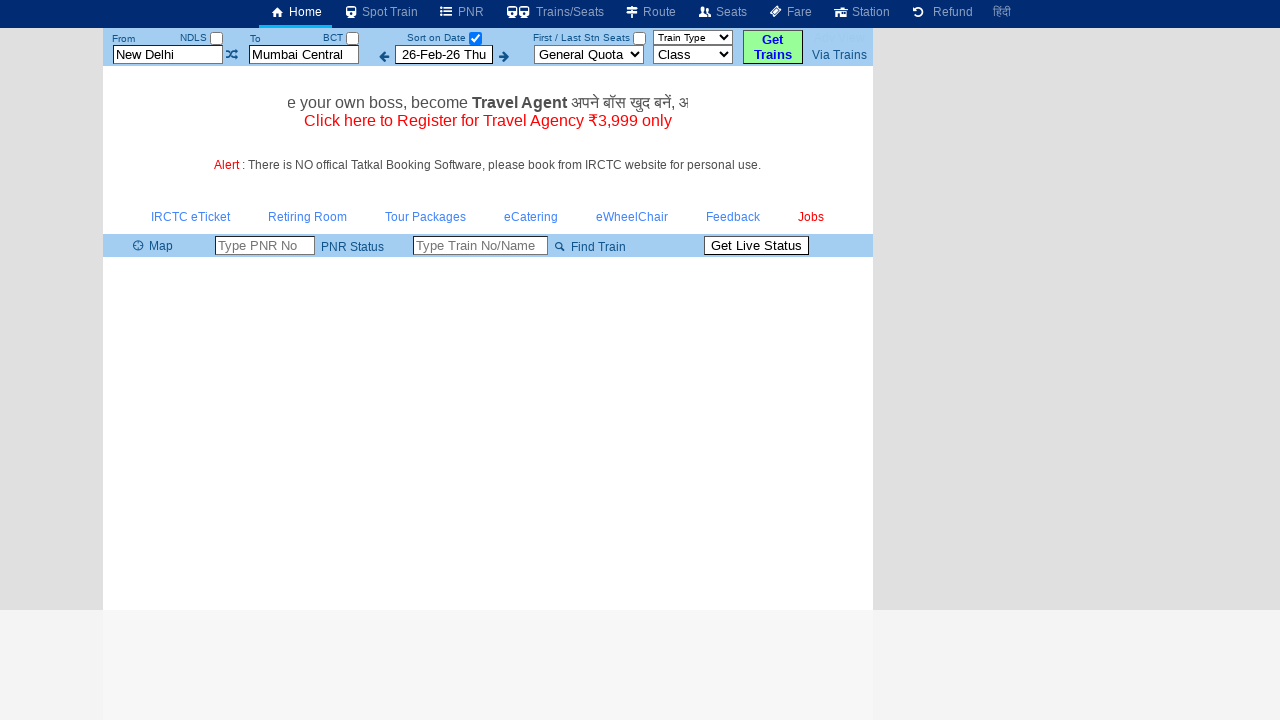

Cleared source station field on #txtStationFrom
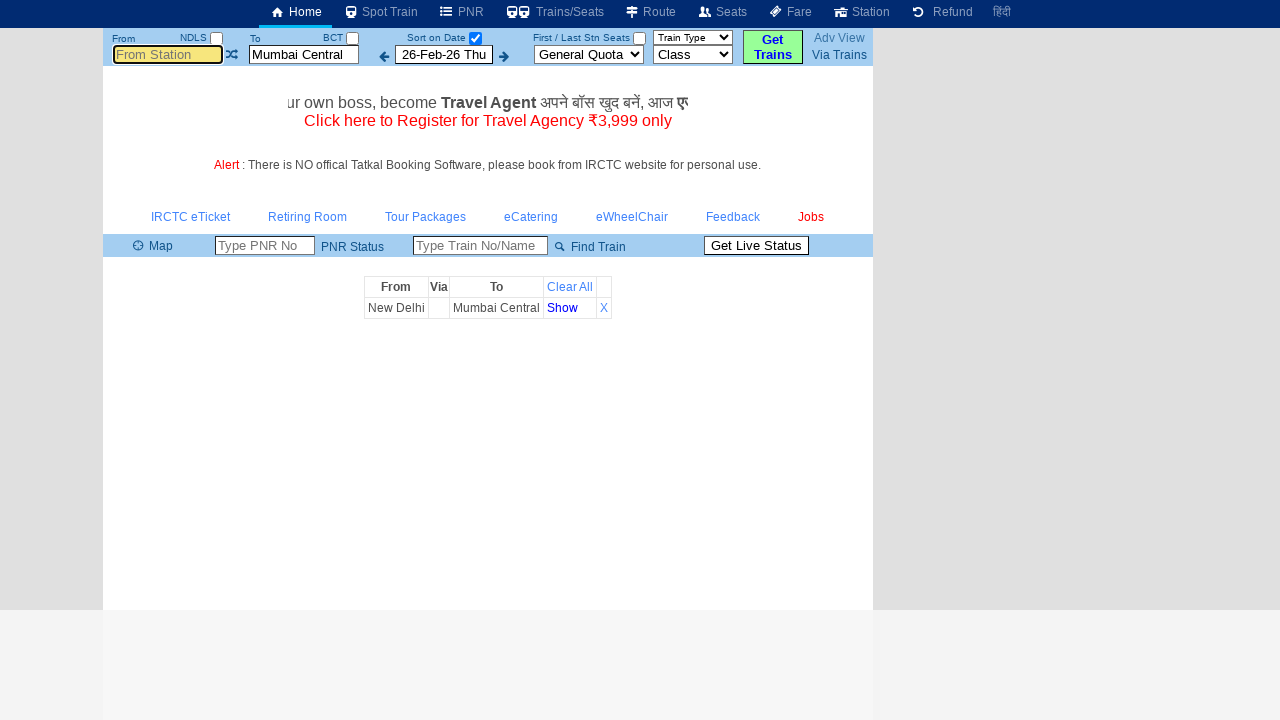

Entered 'MAS' as source station on #txtStationFrom
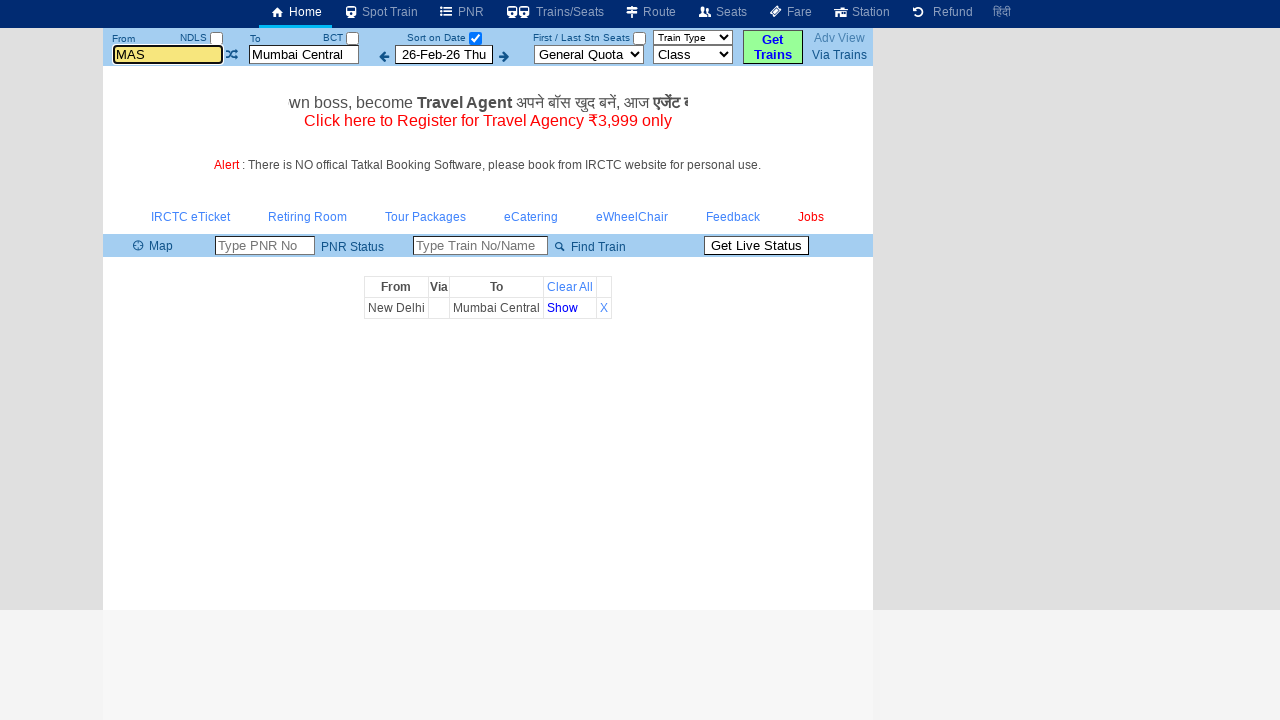

Pressed Enter to confirm source station on #txtStationFrom
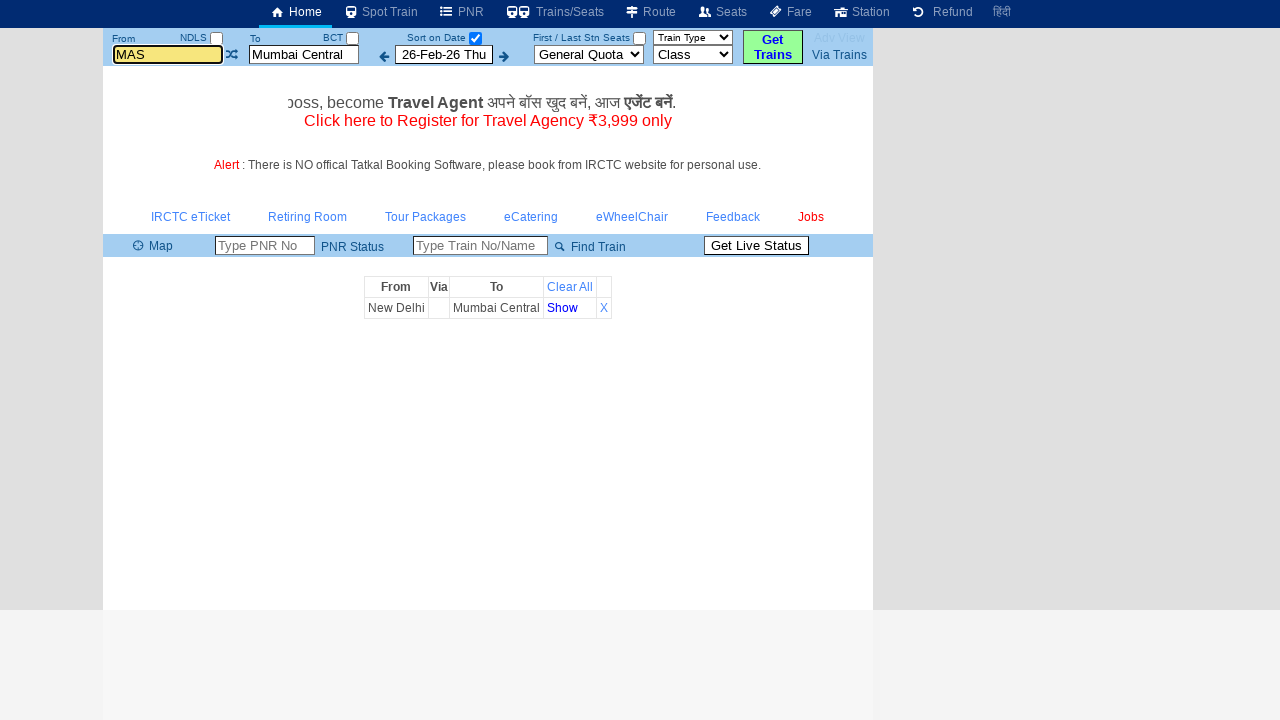

Located destination station field
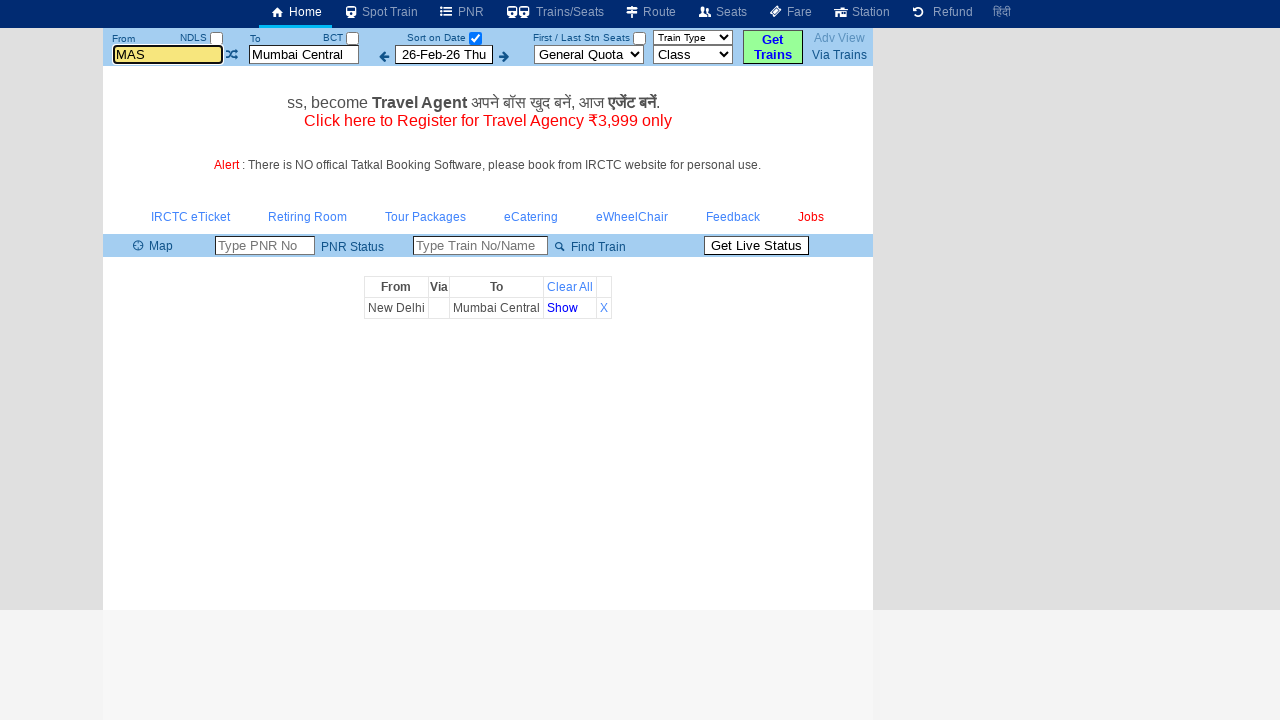

Cleared destination station field on #txtStationTo
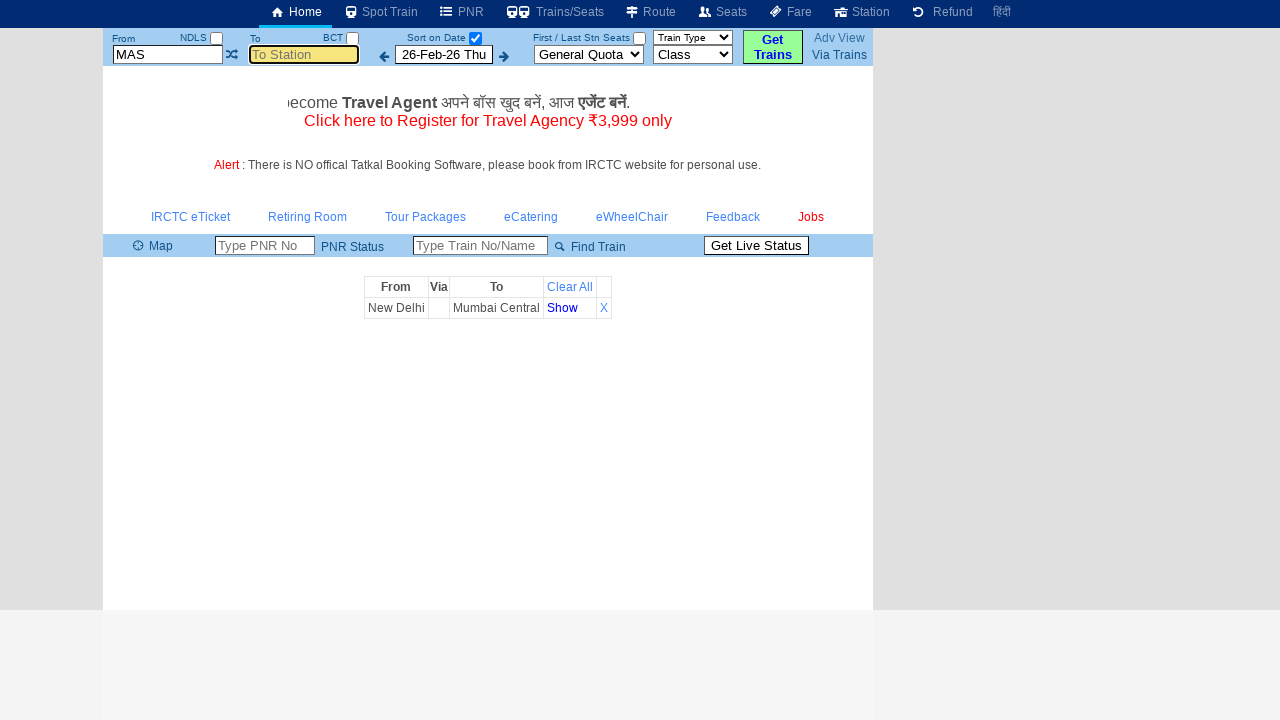

Entered 'MDU' as destination station on #txtStationTo
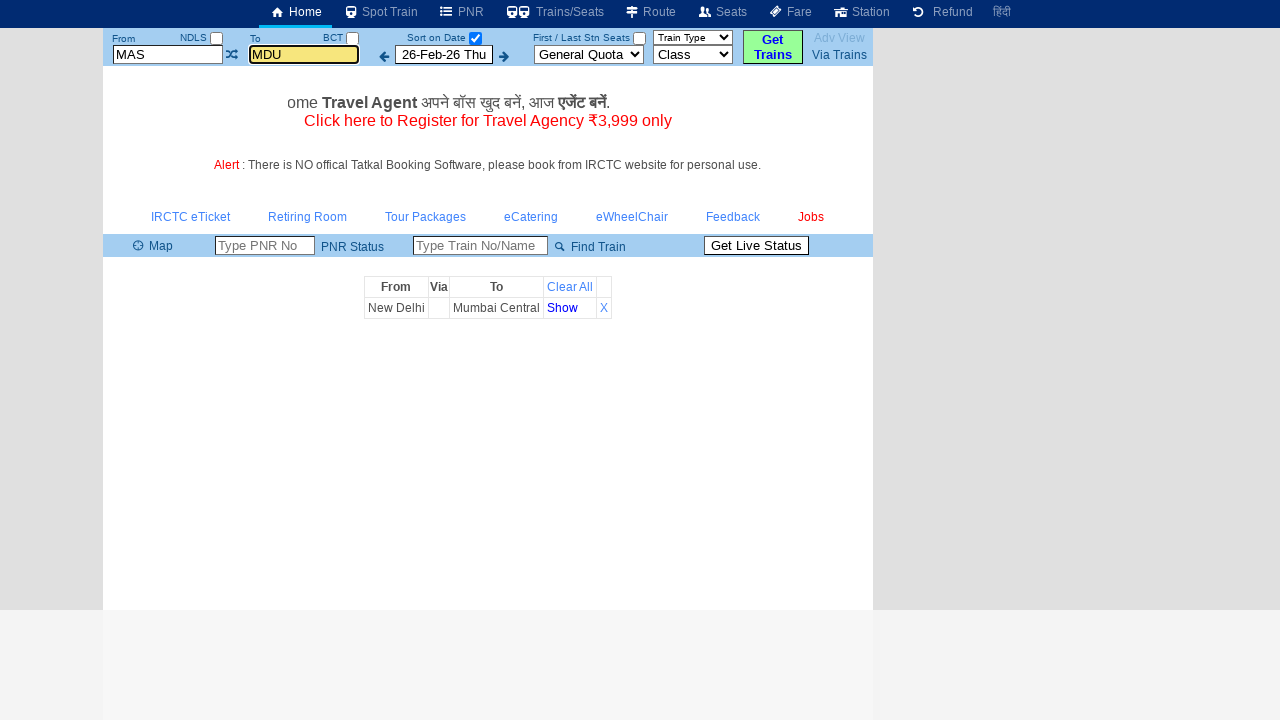

Pressed Enter to confirm destination station on #txtStationTo
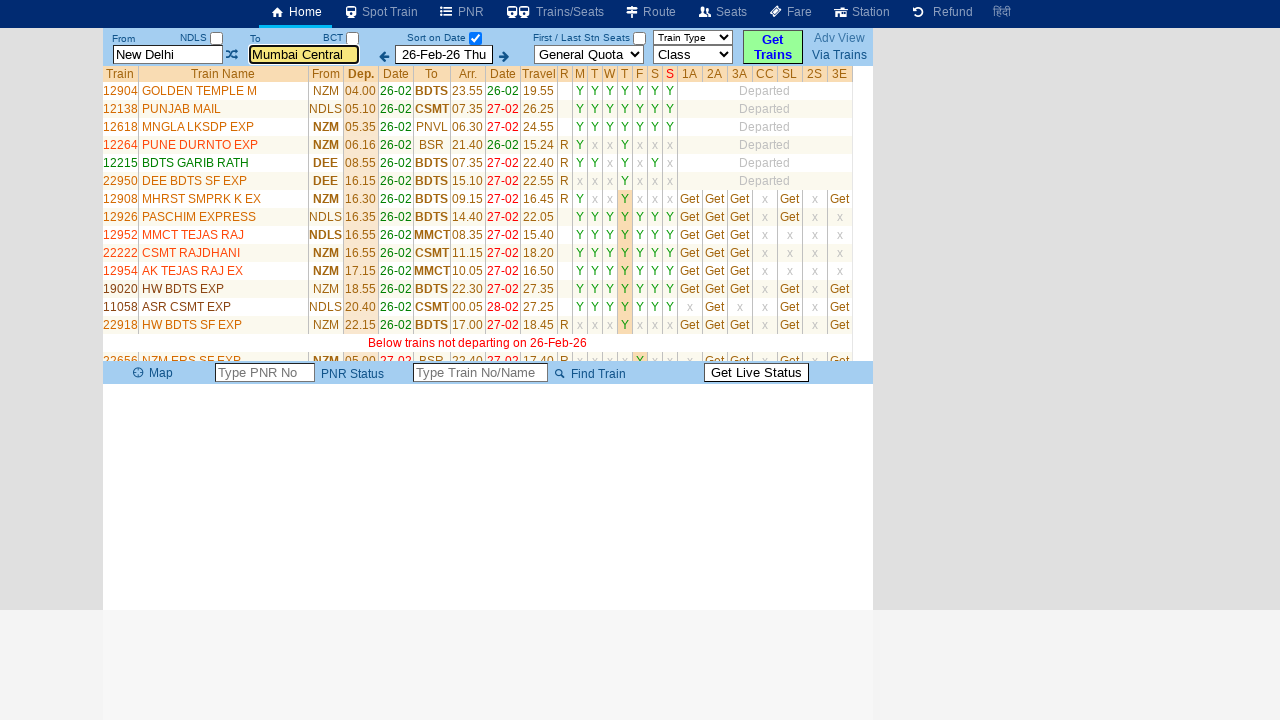

Unchecked 'Select Date Only' checkbox to display all trains at (475, 38) on #chkSelectDateOnly
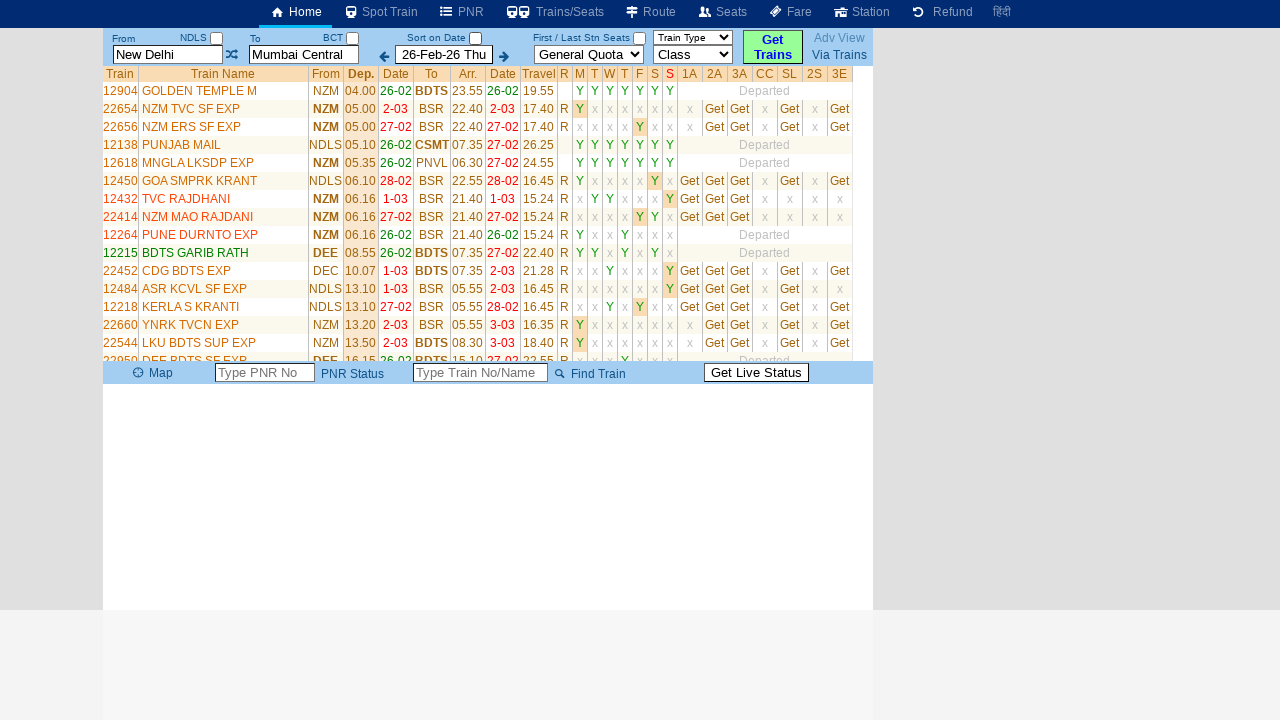

Train list table loaded successfully
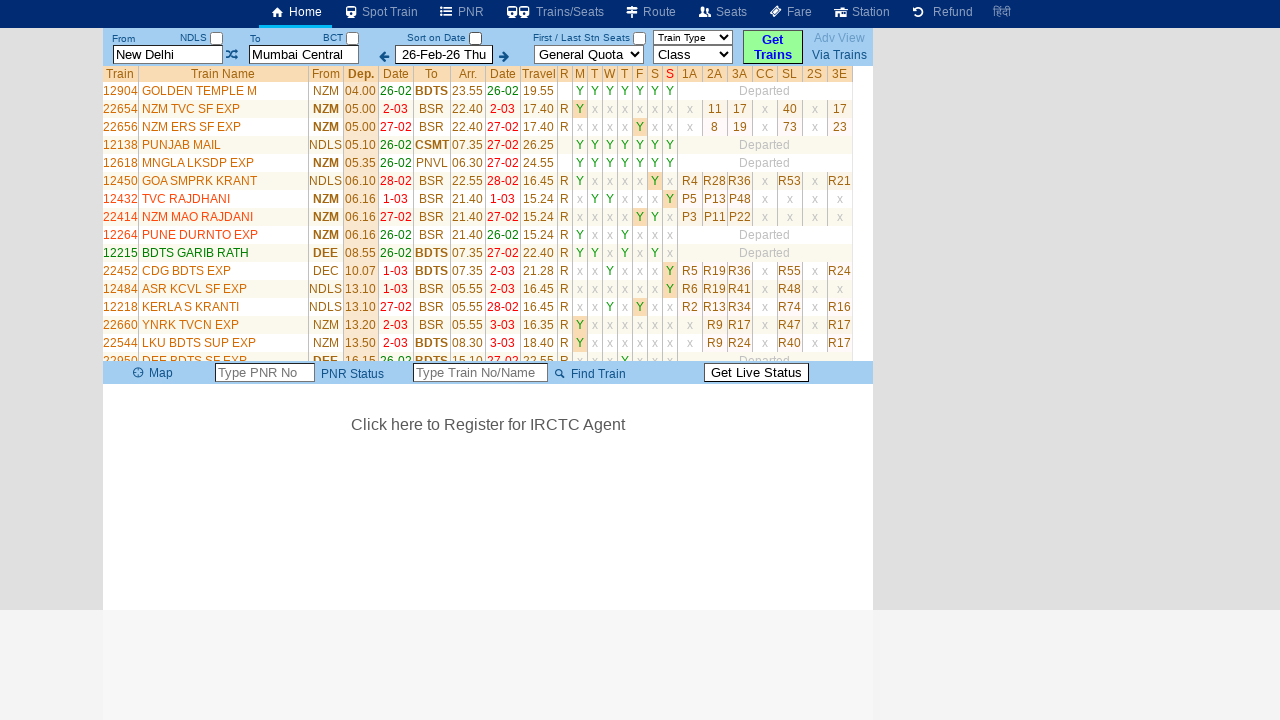

Retrieved all train name elements from the train list table
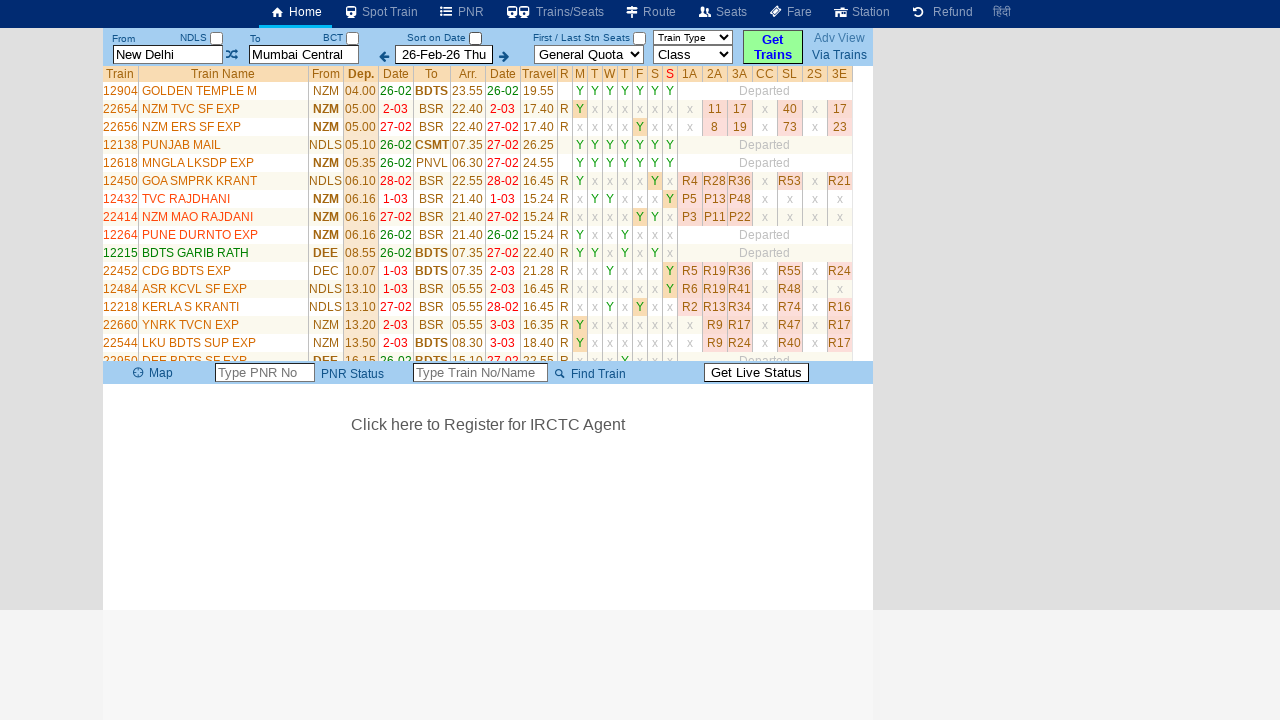

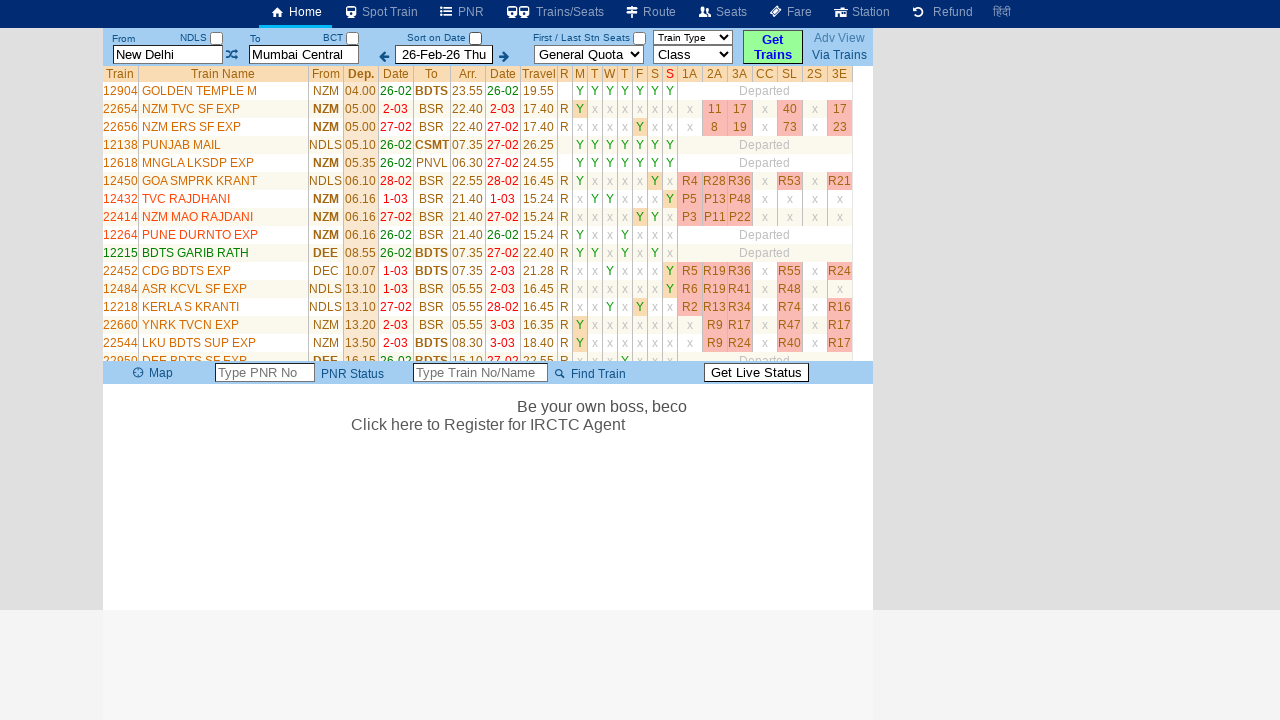